Tests explicit wait functionality by waiting for a price to change to $100, then clicking a book button, calculating a mathematical result based on a displayed value, entering the answer, and submitting the form.

Starting URL: http://suninjuly.github.io/explicit_wait2.html

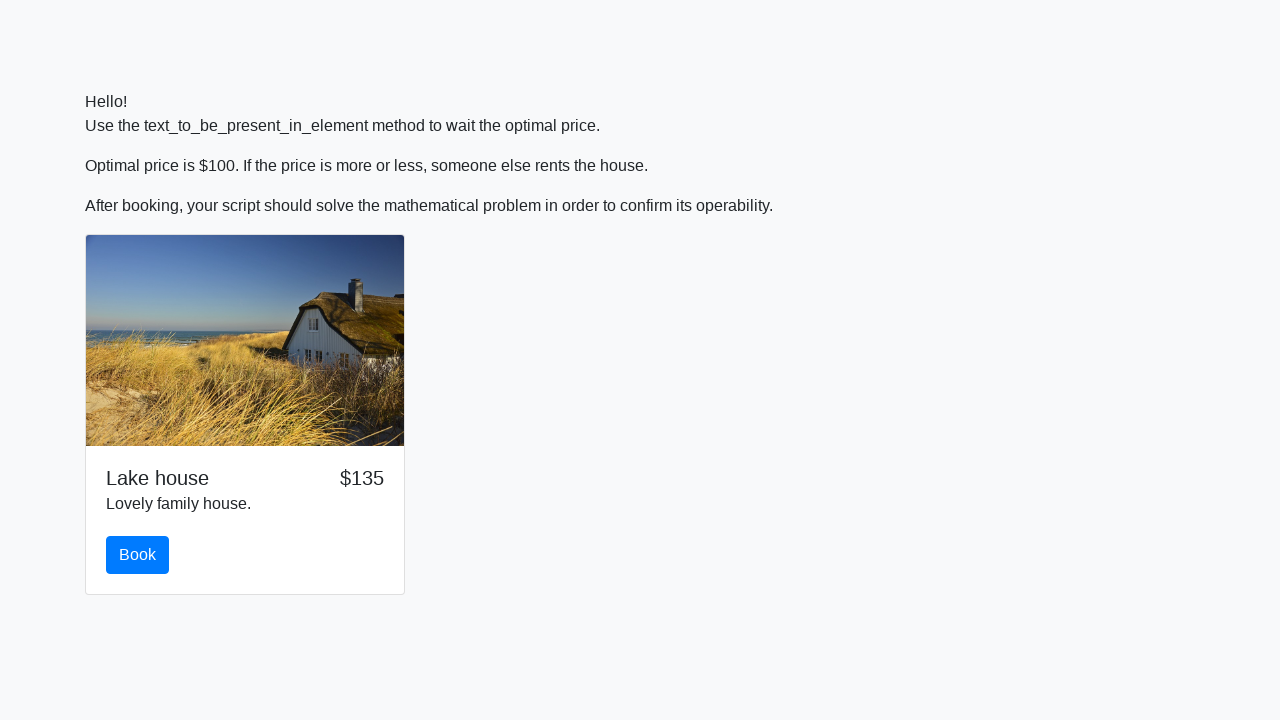

Waited for price to change to $100
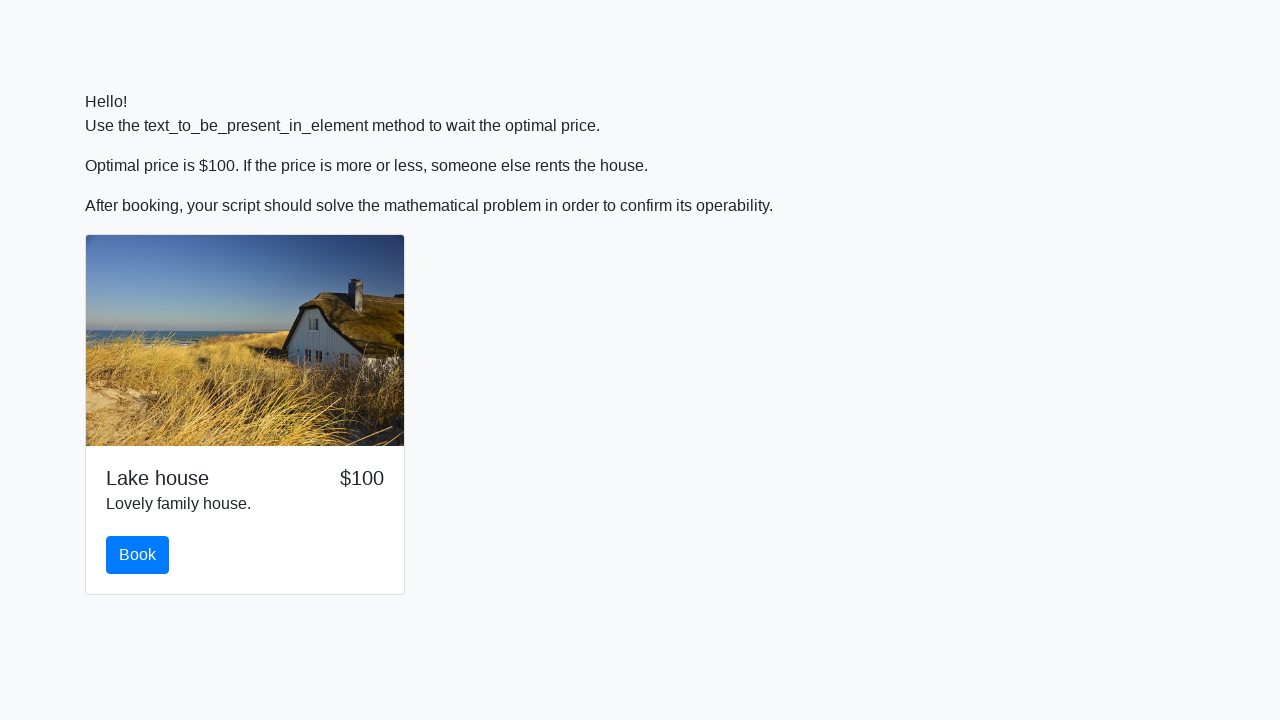

Clicked the book button at (138, 555) on #book
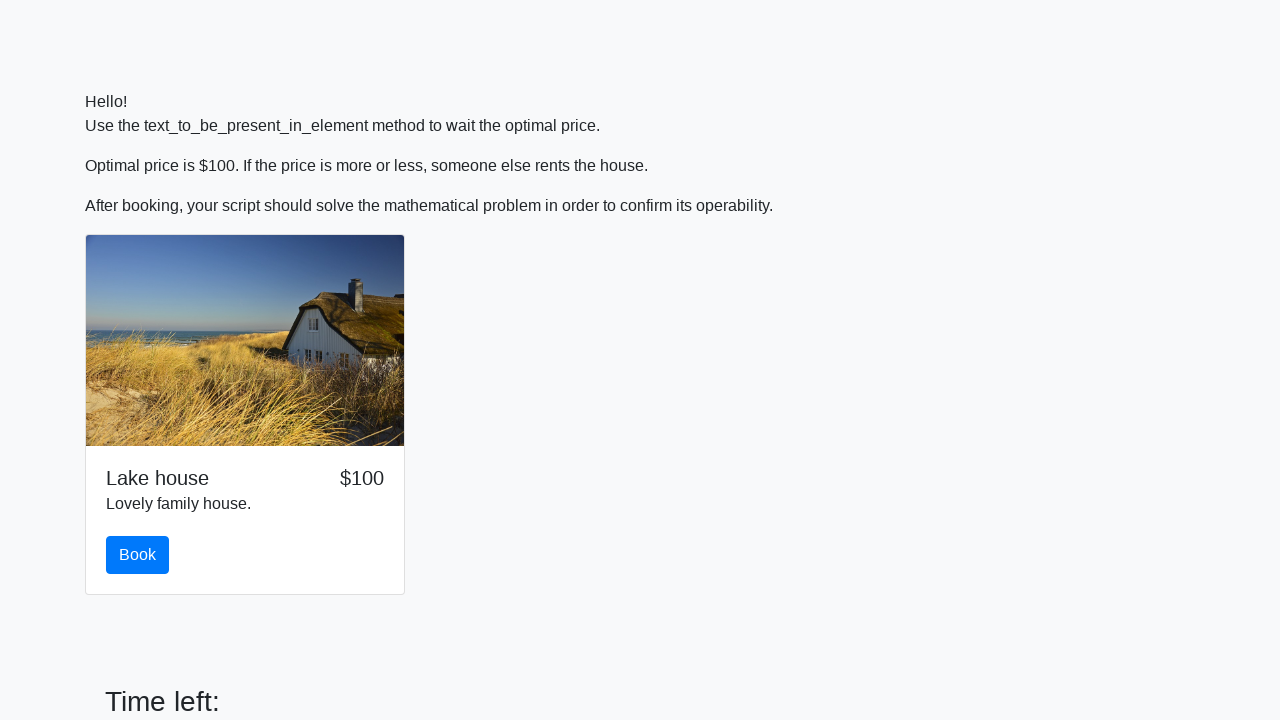

Retrieved the input value for calculation
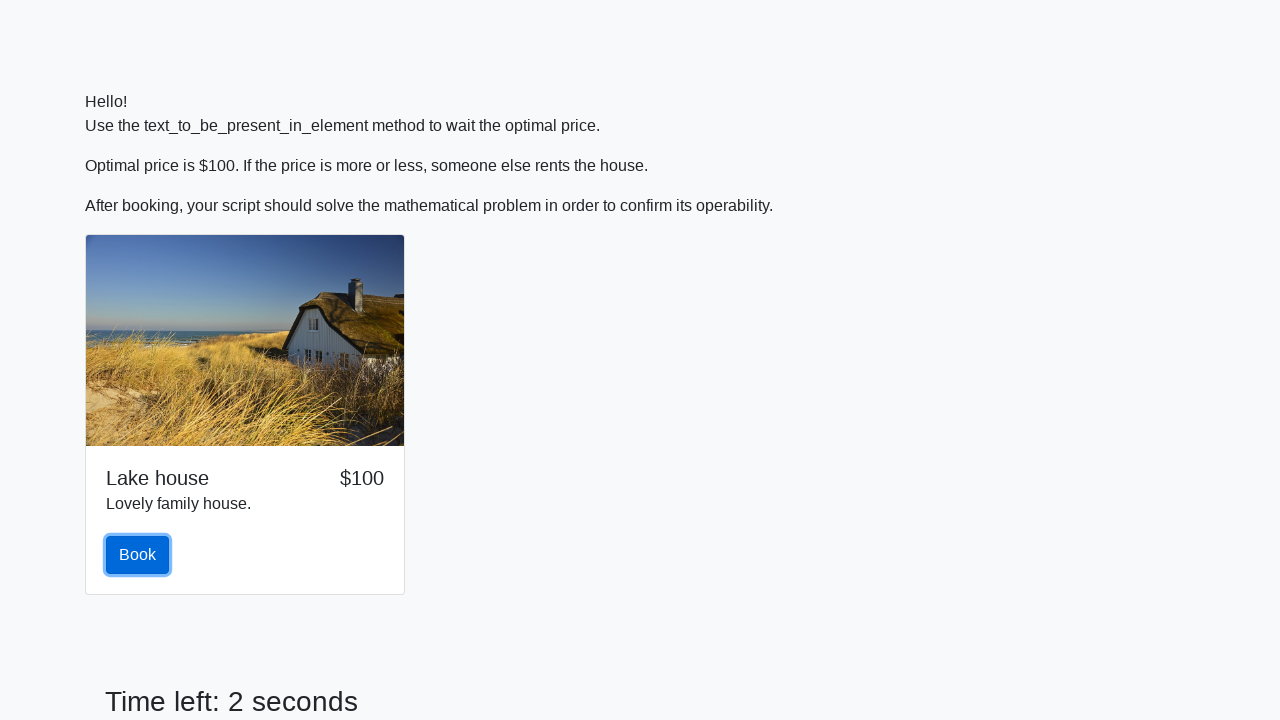

Calculated the mathematical result: 1.9412326854080941
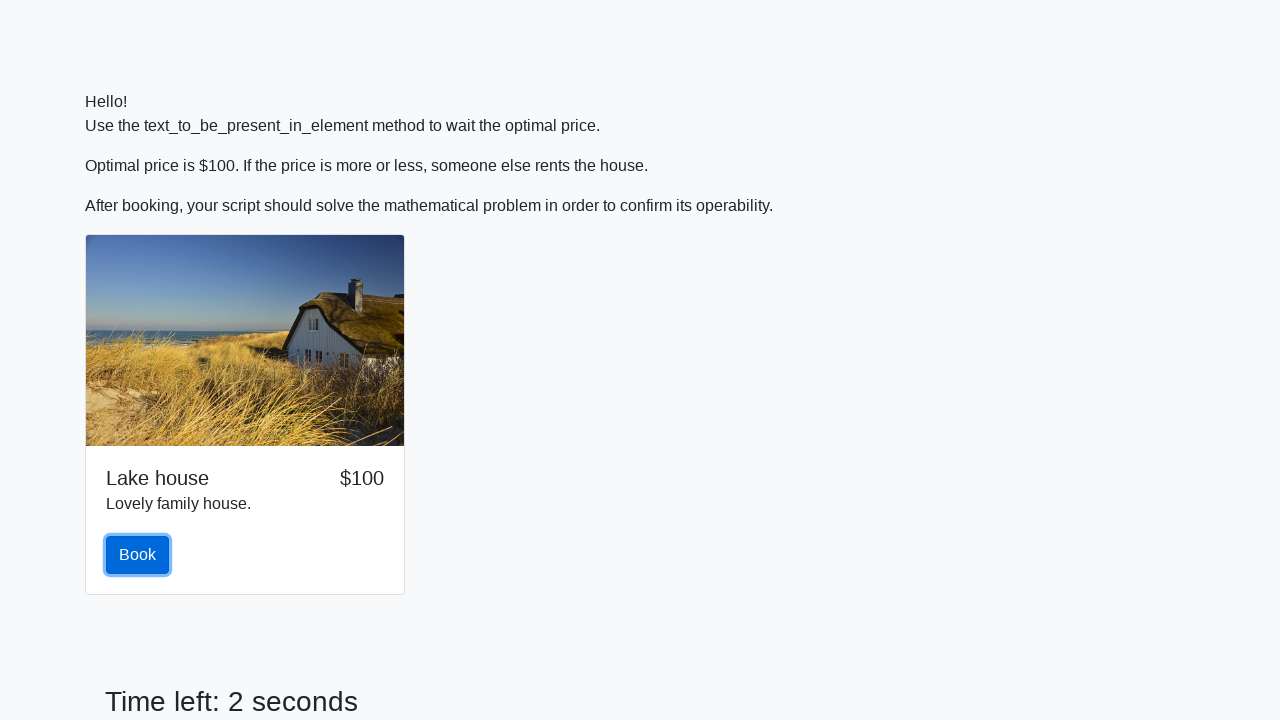

Filled in the calculated answer in the answer field on #answer
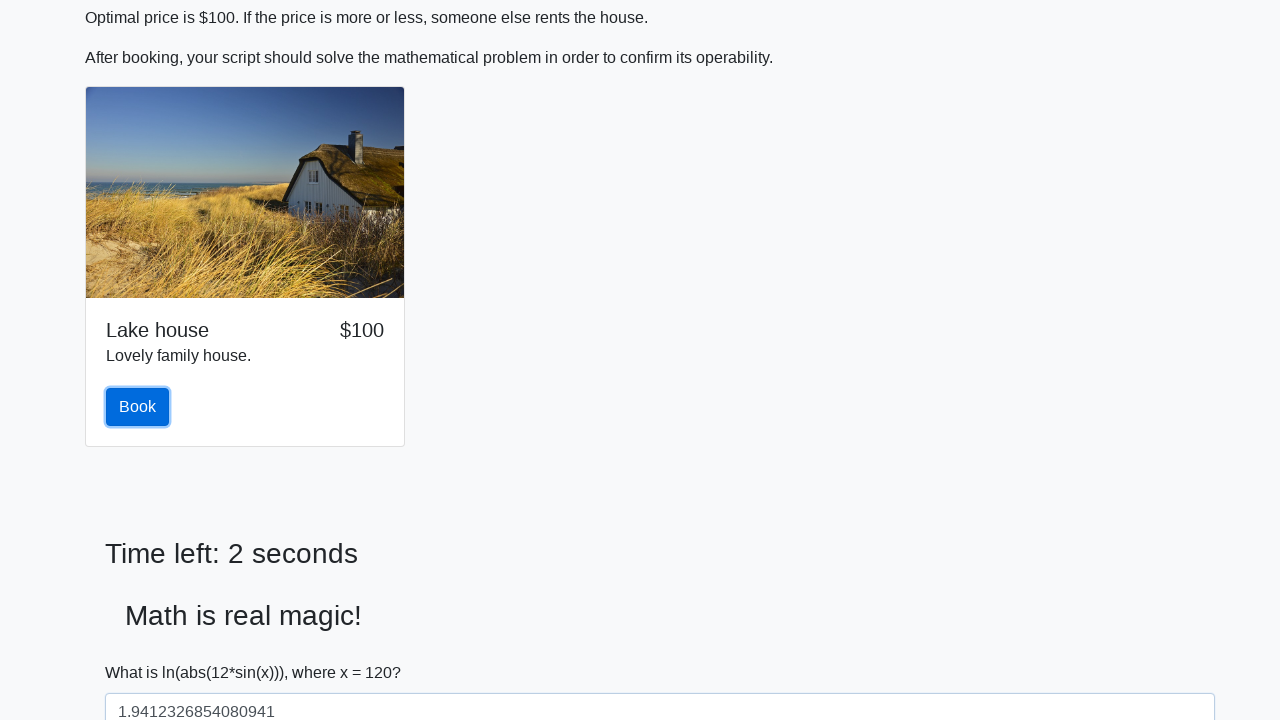

Clicked the solve button to submit the form at (143, 651) on #solve
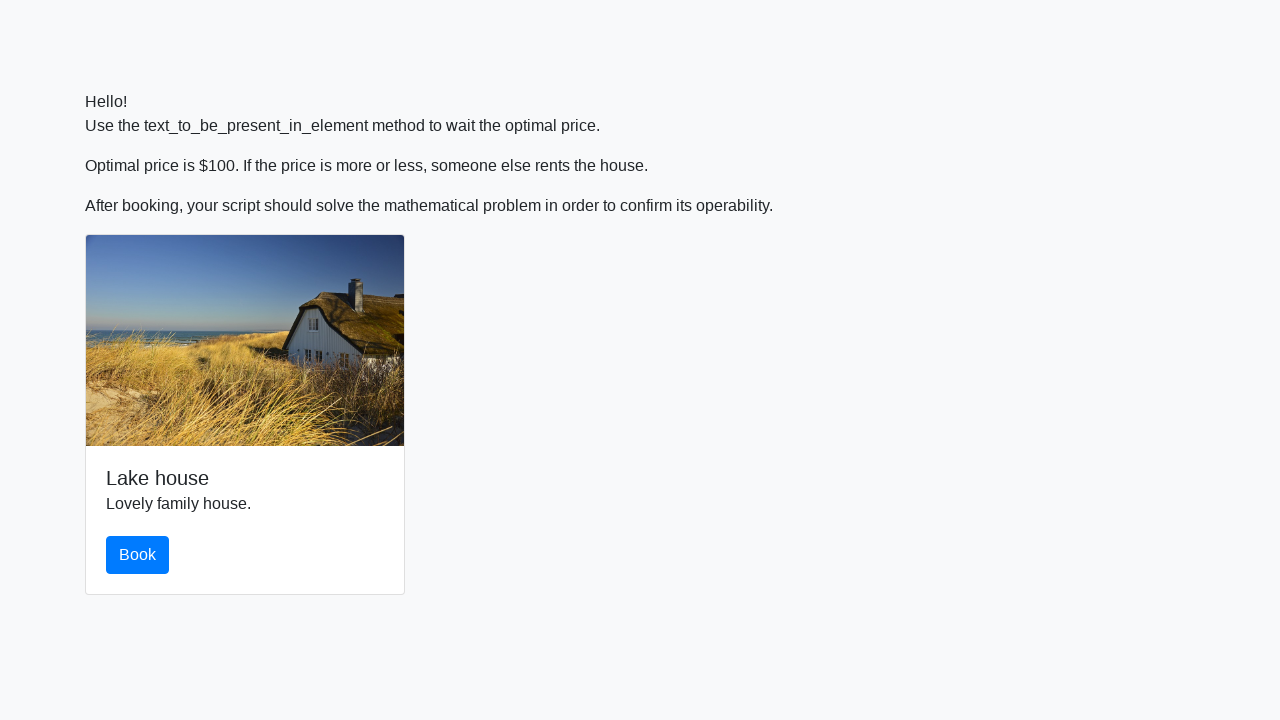

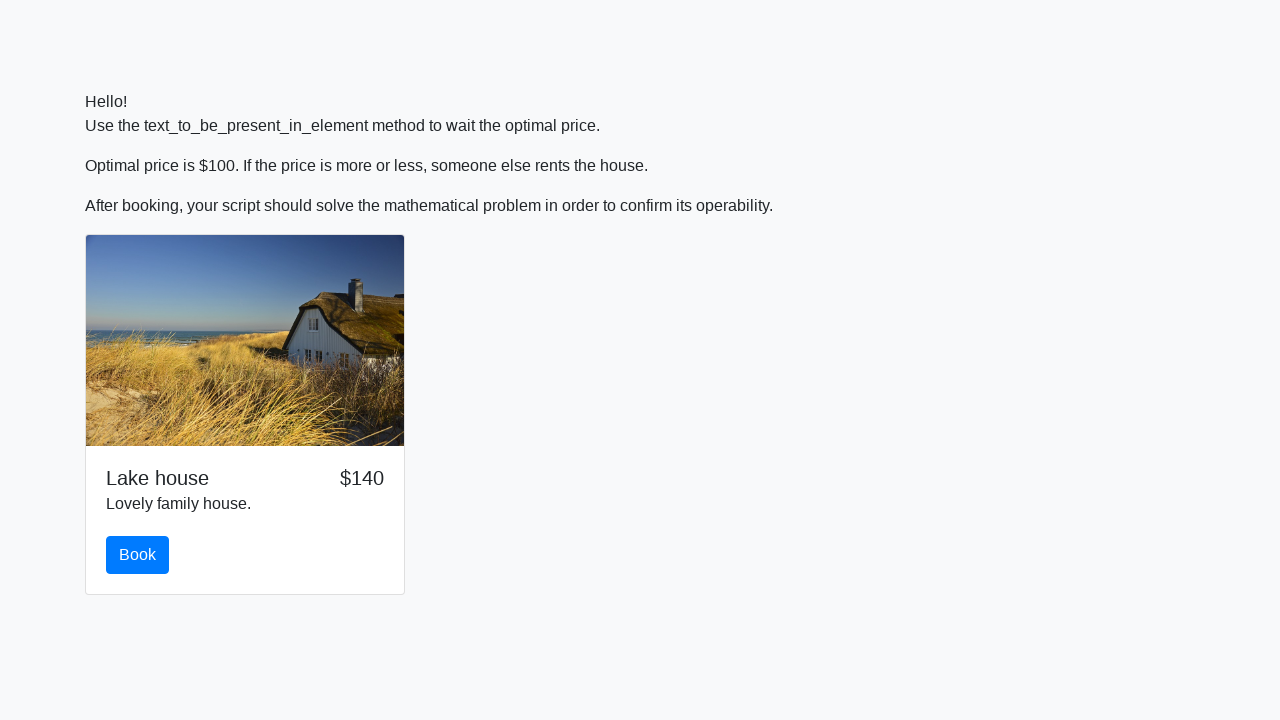